Tests deleting a user registration by clicking the delete action button

Starting URL: https://tinnova-teste-qa.vercel.app/

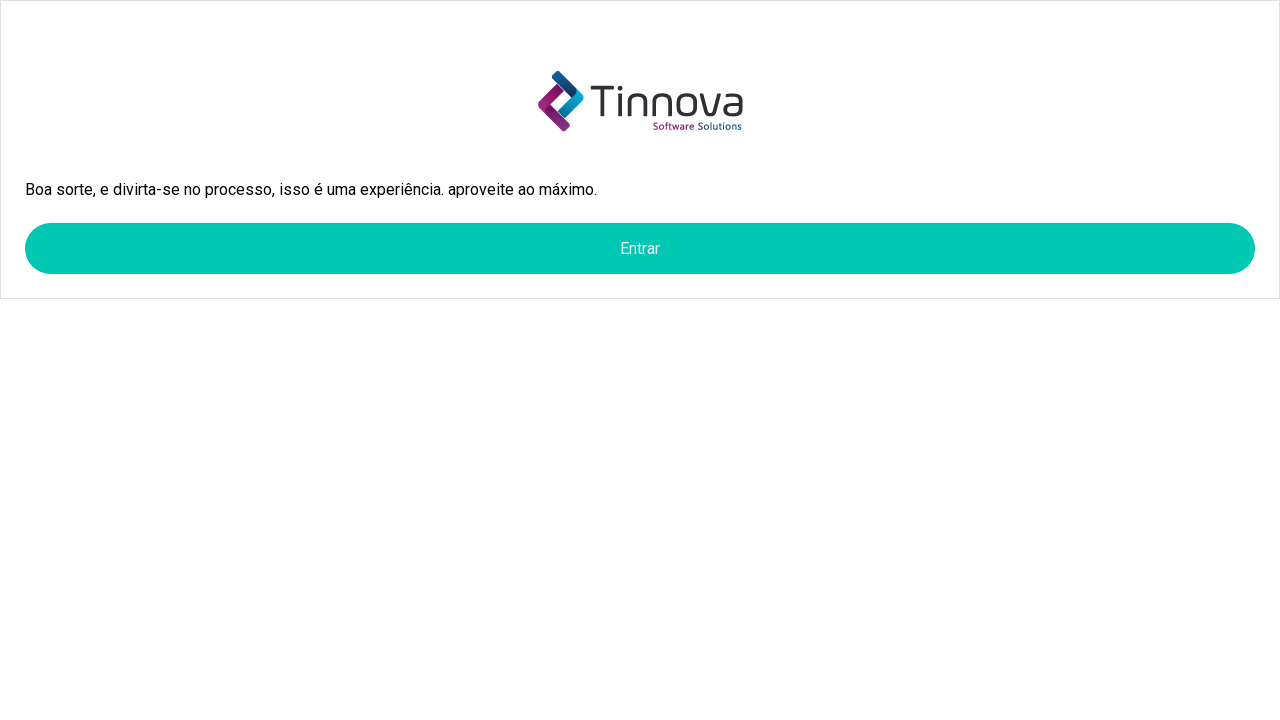

Scrolled to bottom of page
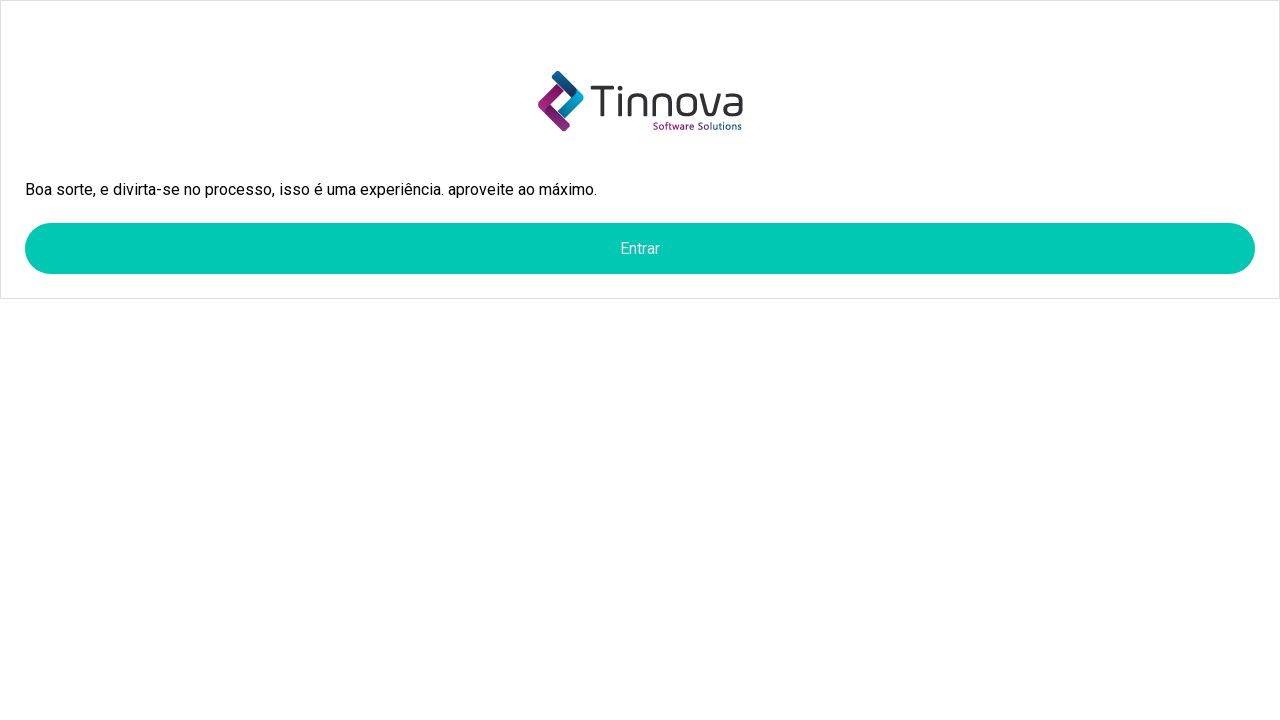

Waited 2 seconds for page to load
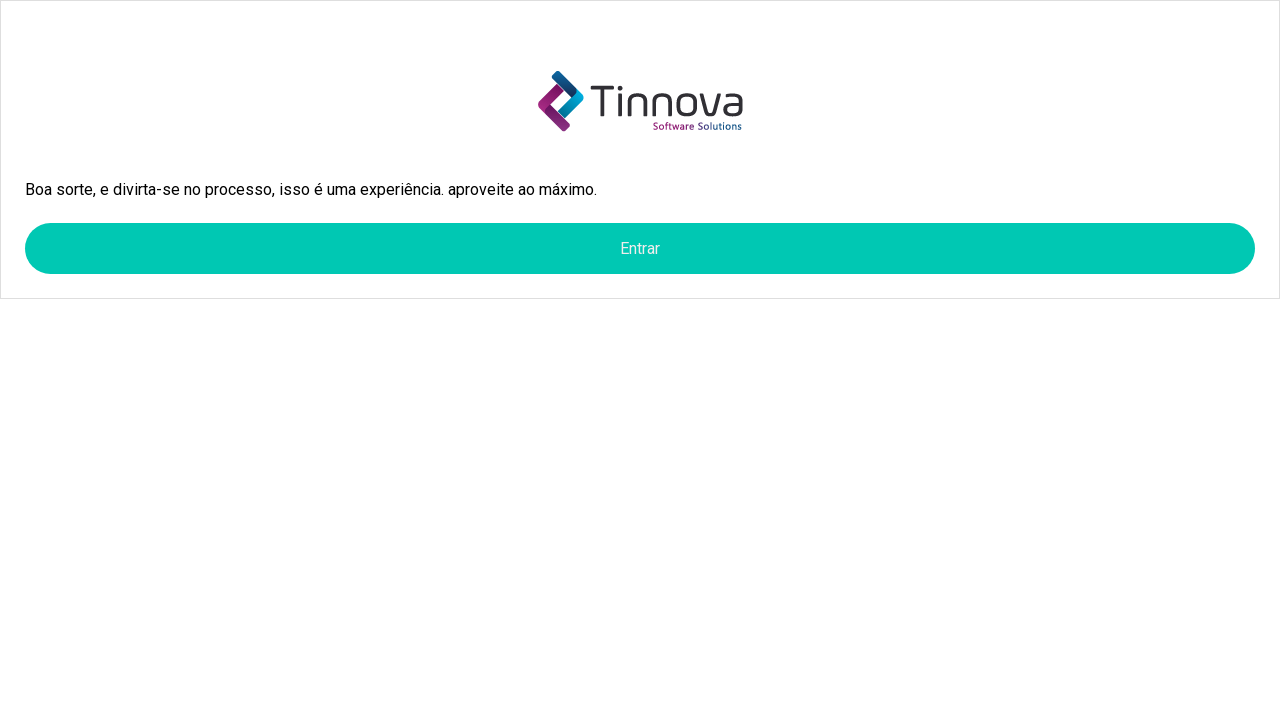

Clicked add button to open user registration at (640, 248) on .xufcW
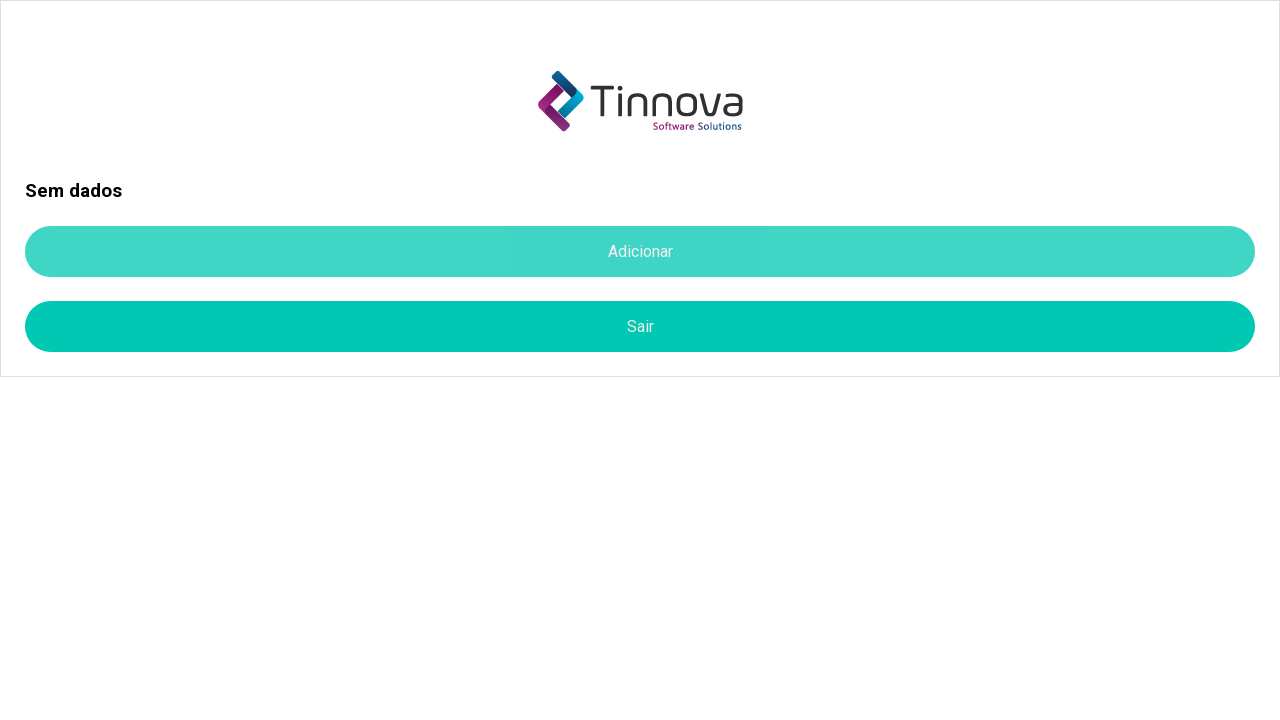

Waited 2 seconds before clicking delete button
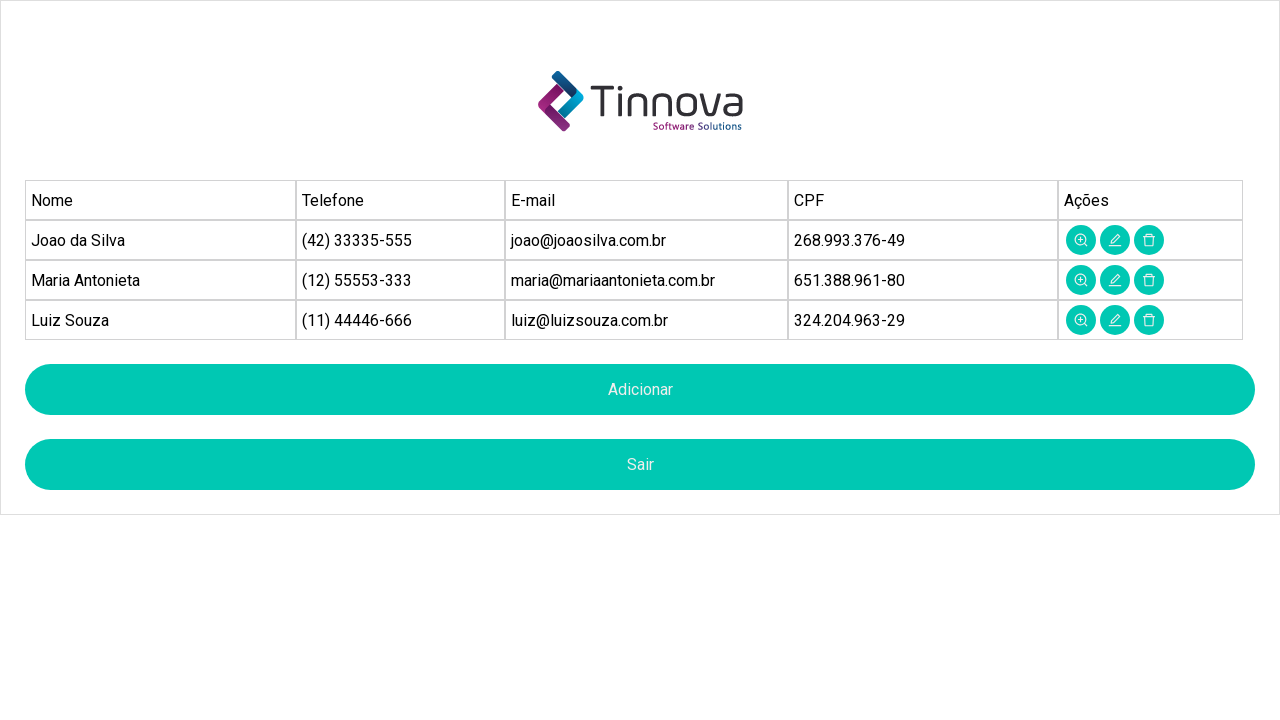

Clicked delete action button at (1149, 240) on xpath=//*[@id='root']/div/div[2]/div[2]/div[1]/div[5]/div[3]
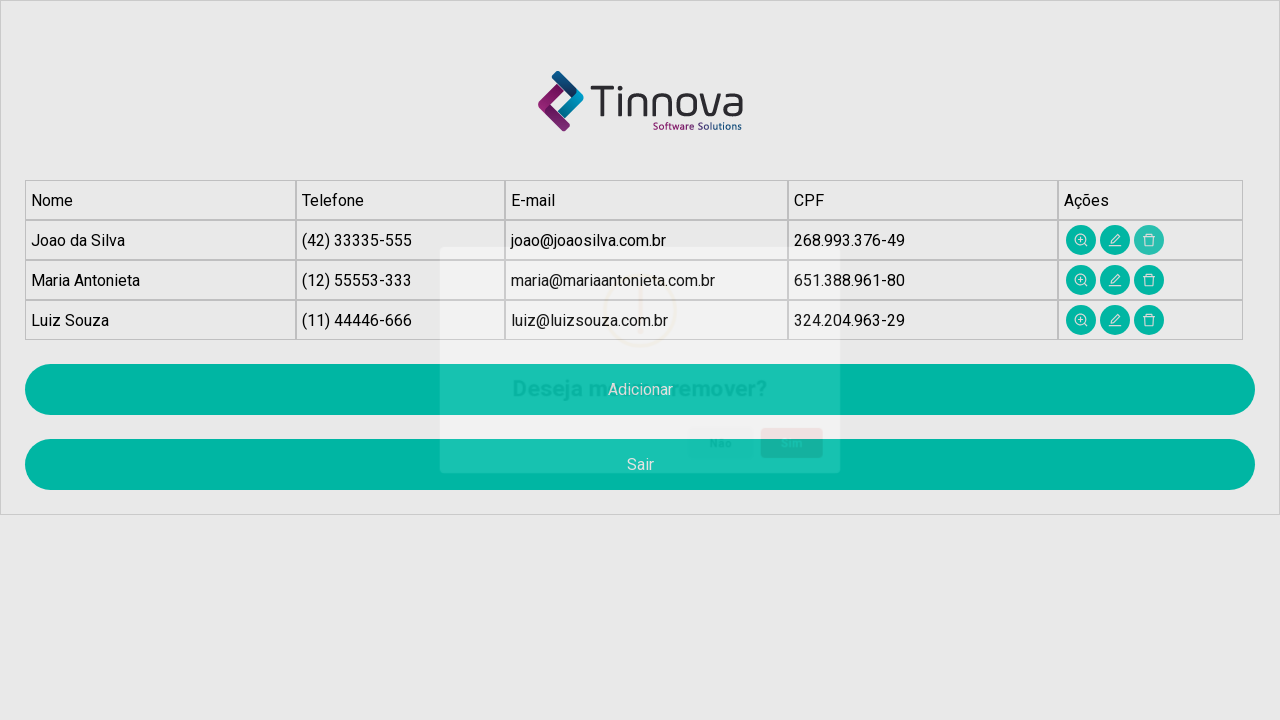

Confirmed deletion in confirmation dialog at (821, 459) on .swal-button.swal-button--confirm.swal-button--danger
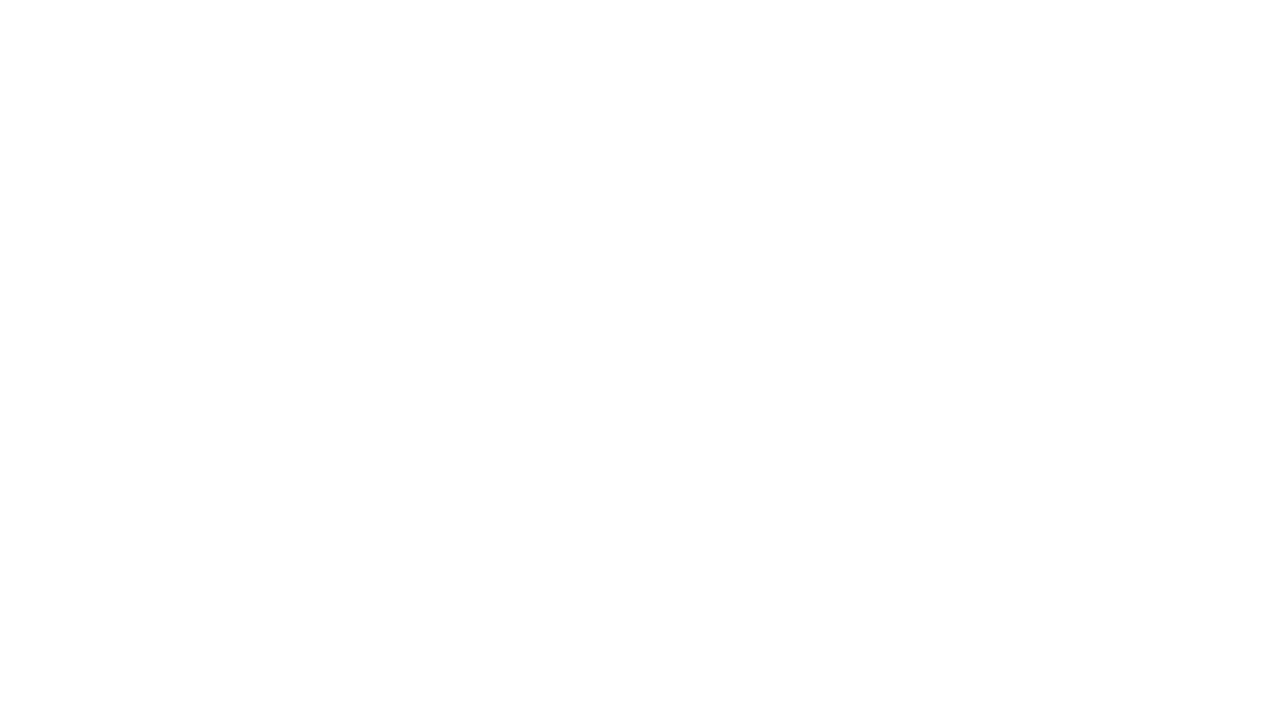

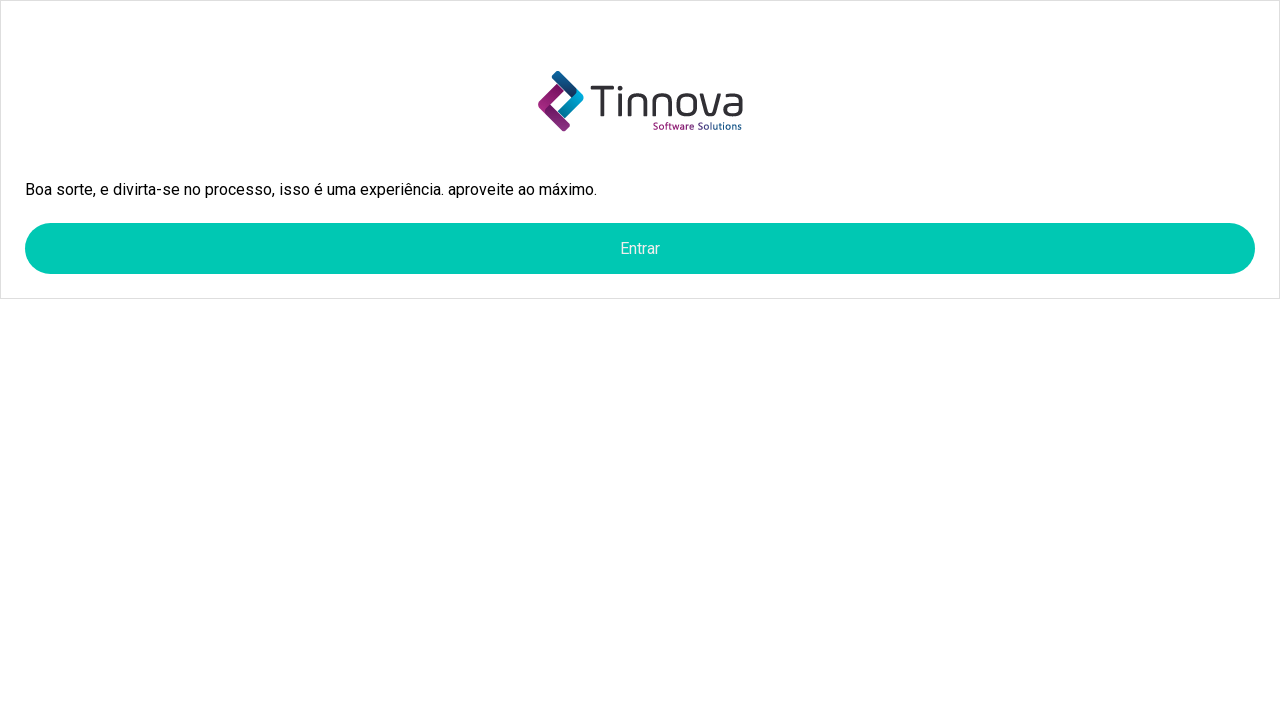